Tests a signup form by filling in first name, last name, and email fields, then submitting the form

Starting URL: http://secure-retreat-92358.herokuapp.com/

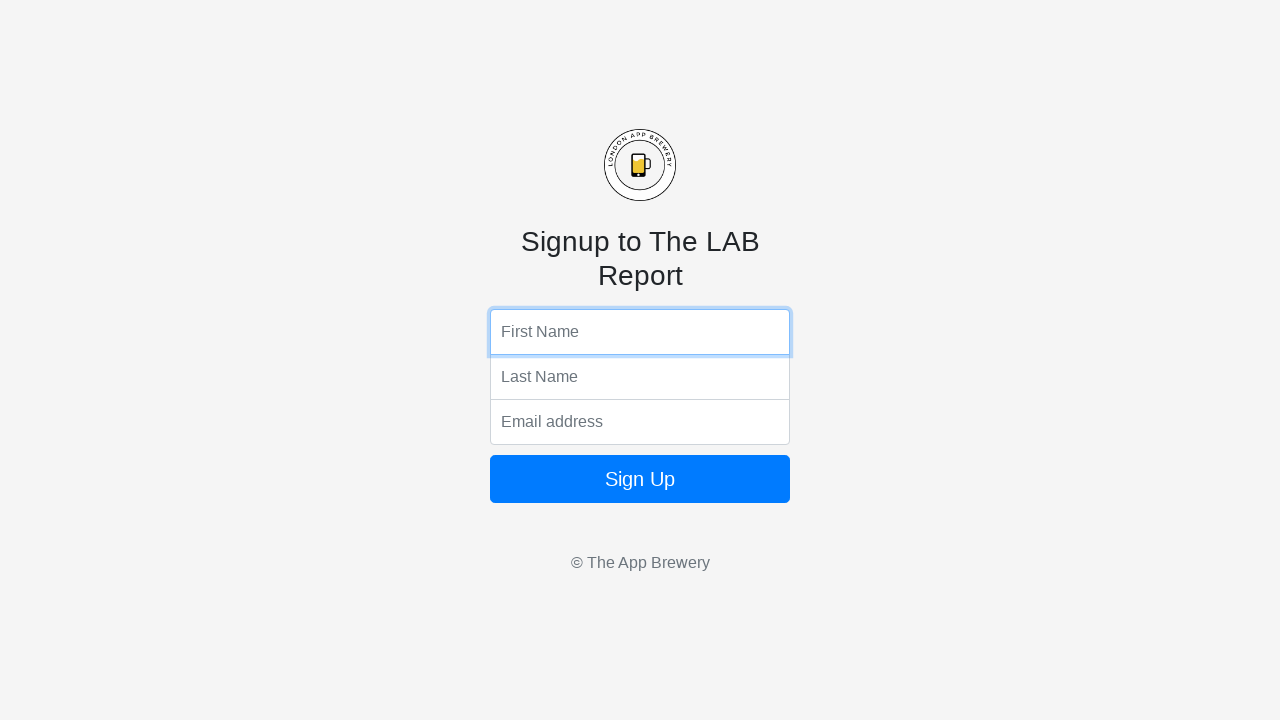

Filled first name field with 'John' on input[name='fName']
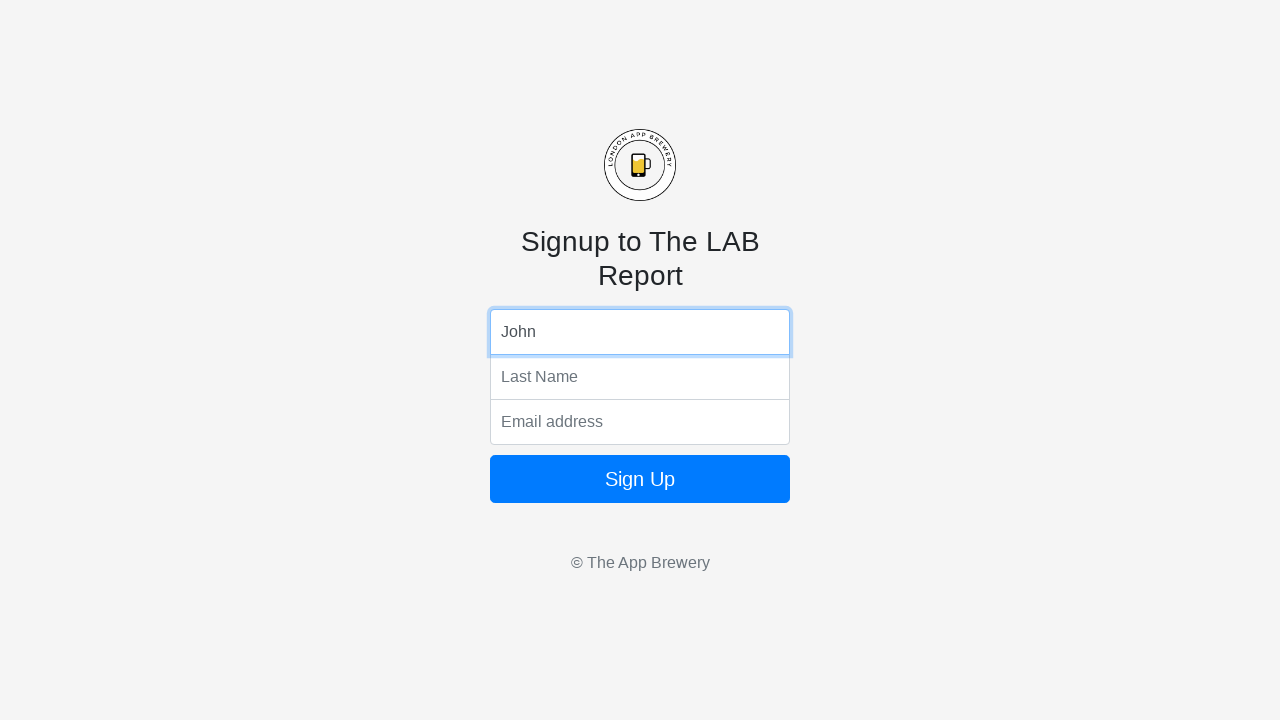

Filled last name field with 'Smith' on input[name='lName']
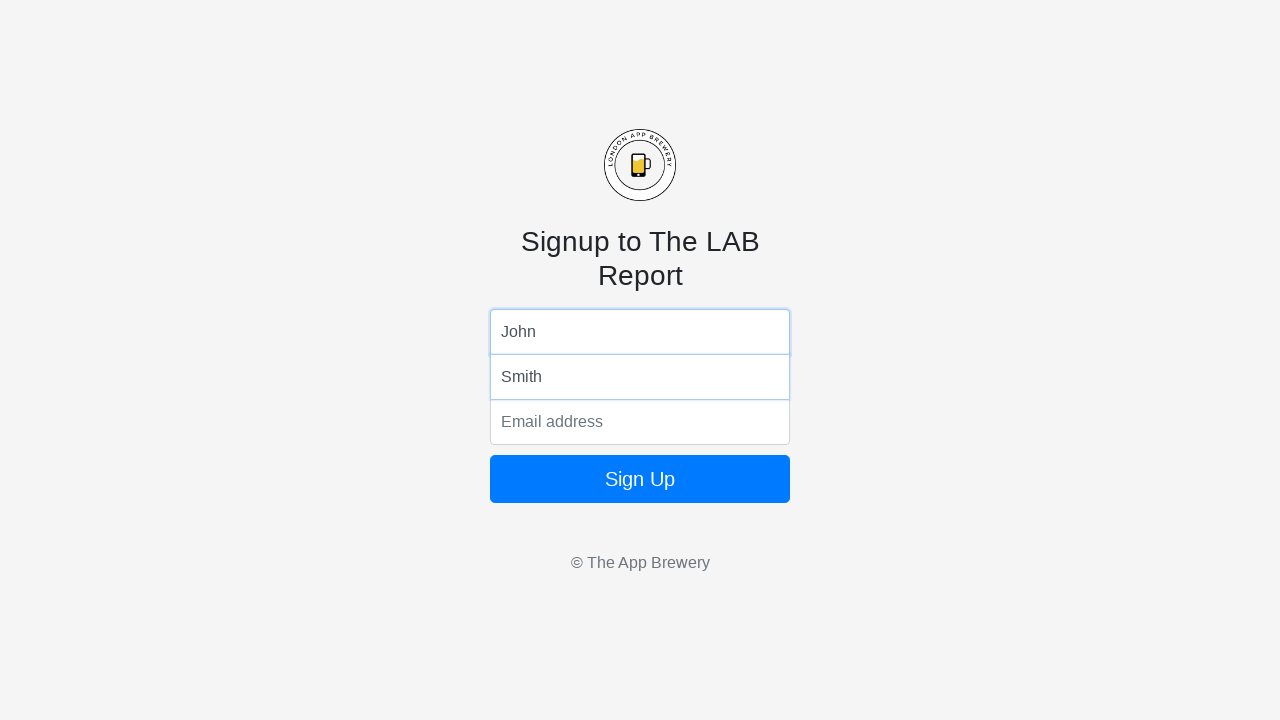

Filled email field with 'john.smith@example.com' on input[name='email']
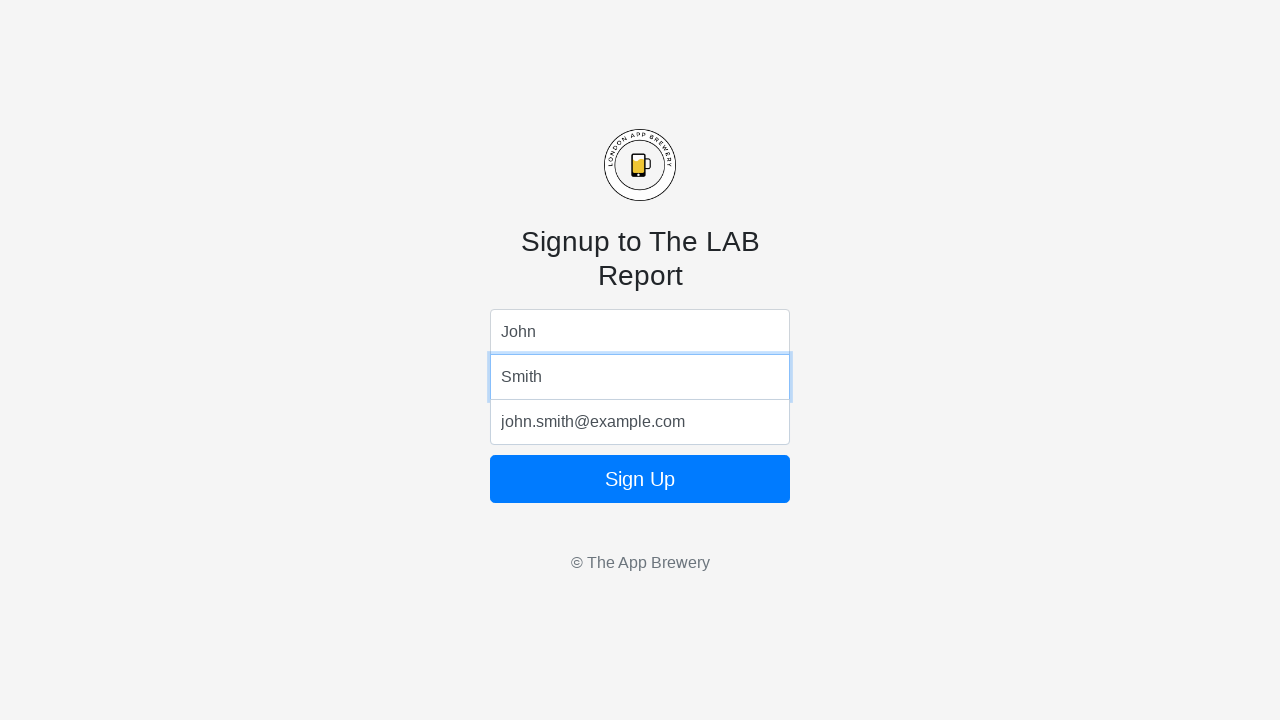

Clicked signup button to submit the form at (640, 479) on .btn
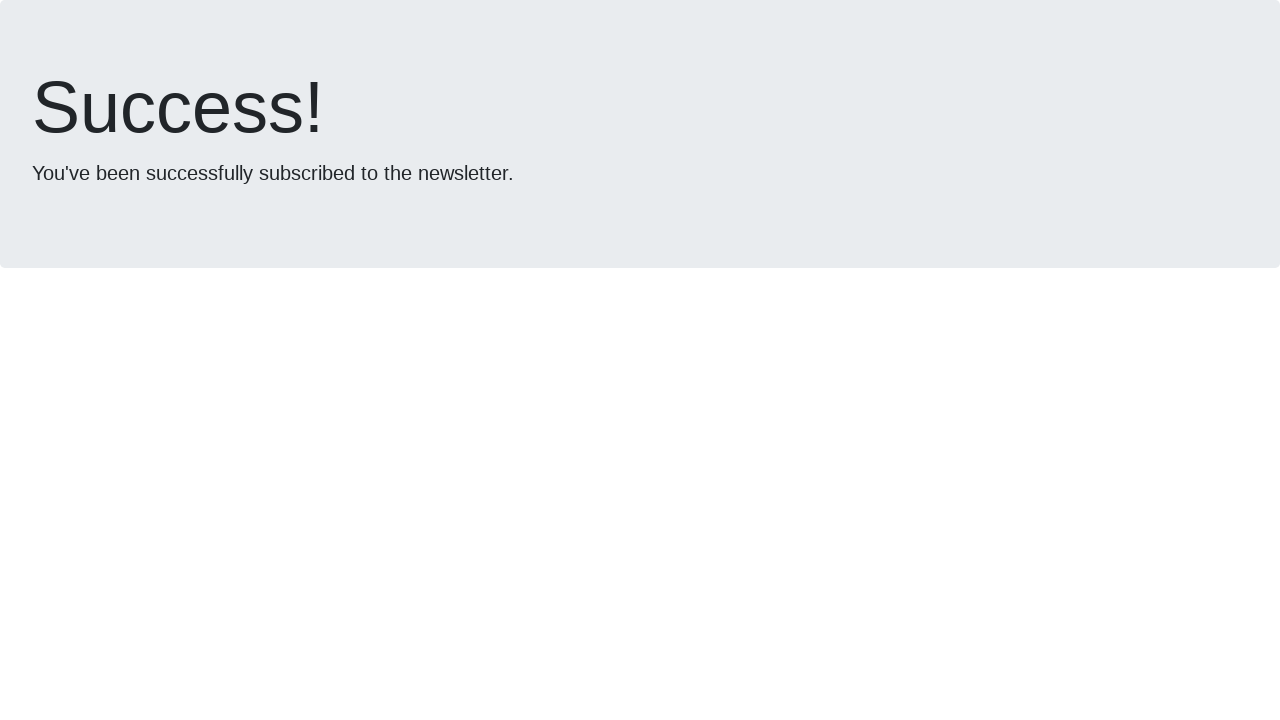

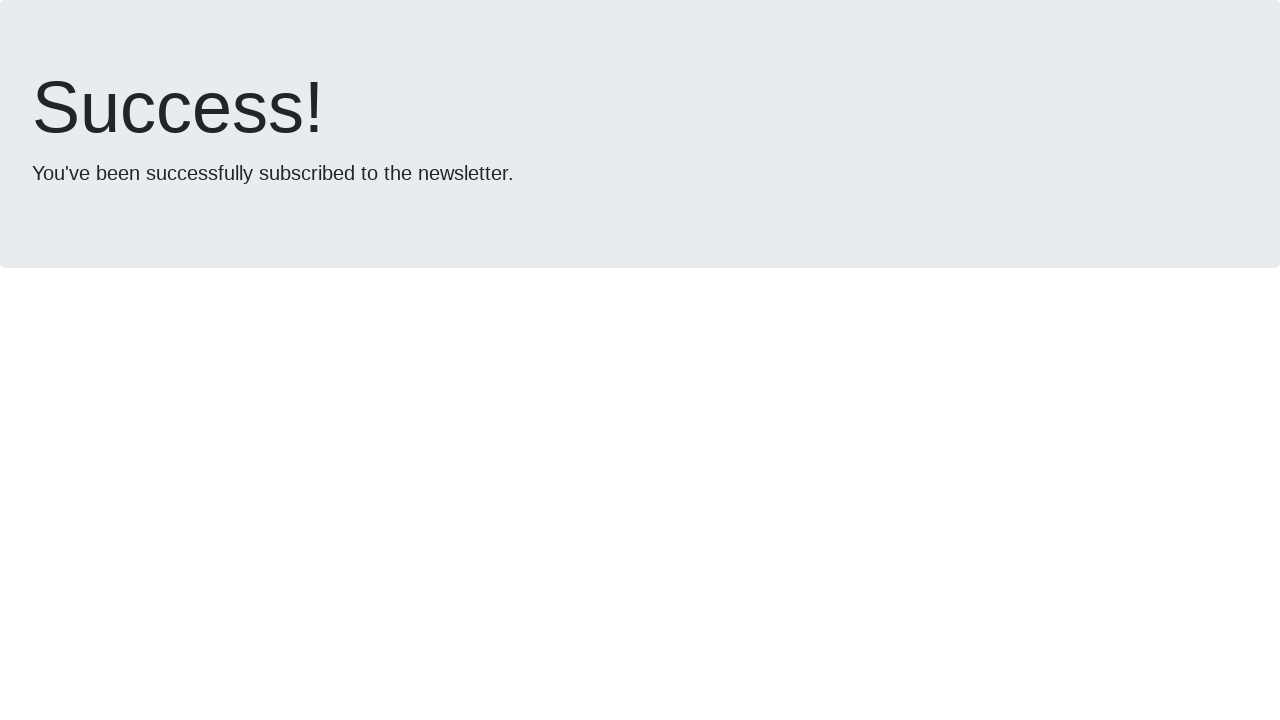